Tests filtering to display only active (non-completed) items.

Starting URL: https://demo.playwright.dev/todomvc

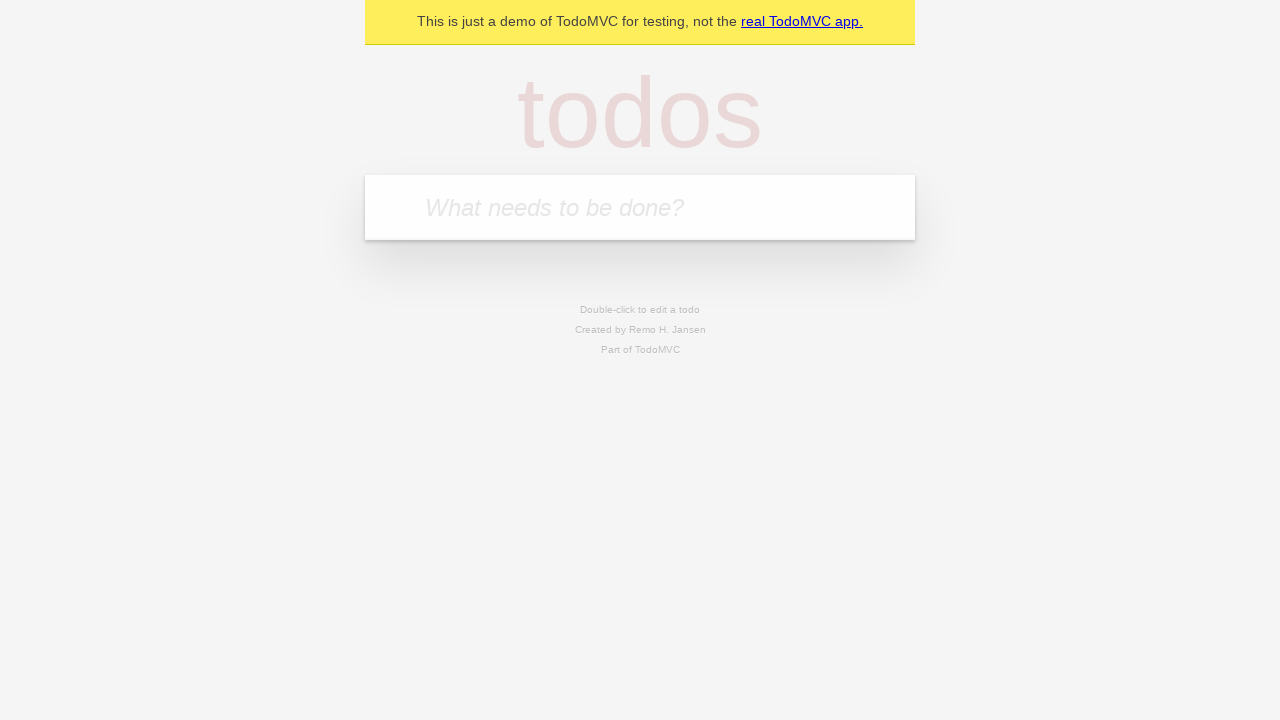

Filled todo input with 'buy some cheese' on internal:attr=[placeholder="What needs to be done?"i]
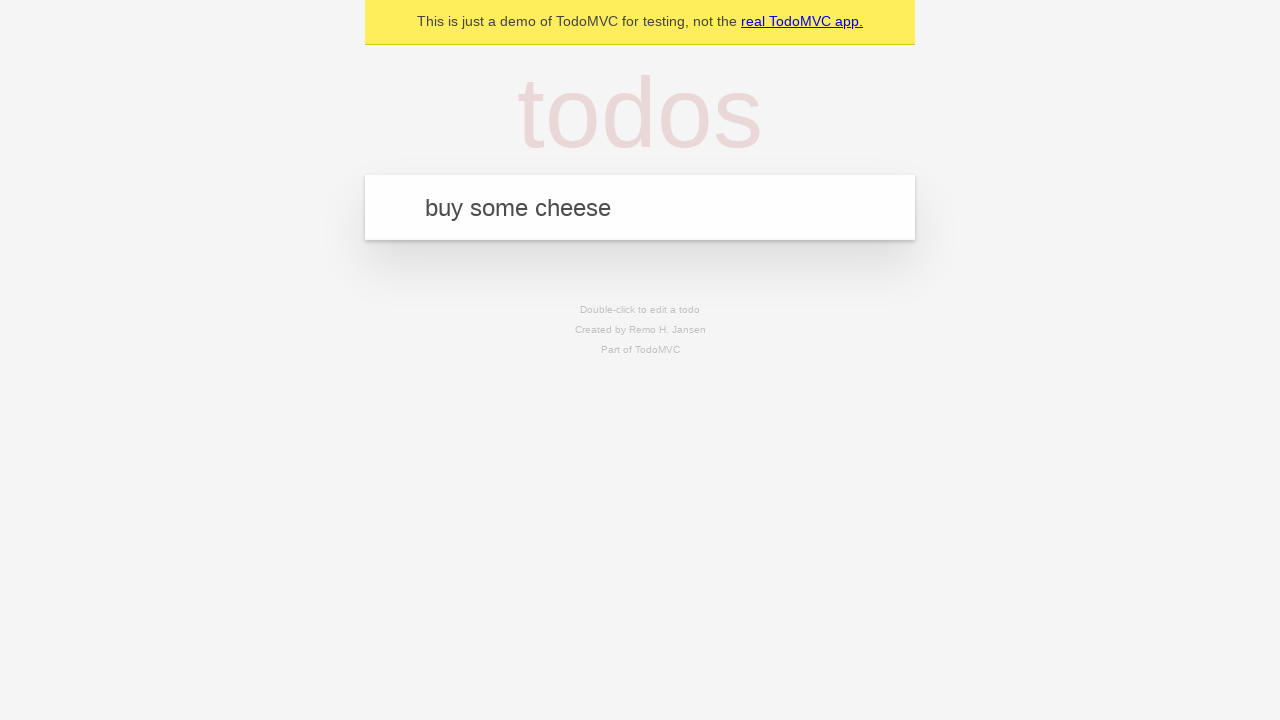

Pressed Enter to add first todo on internal:attr=[placeholder="What needs to be done?"i]
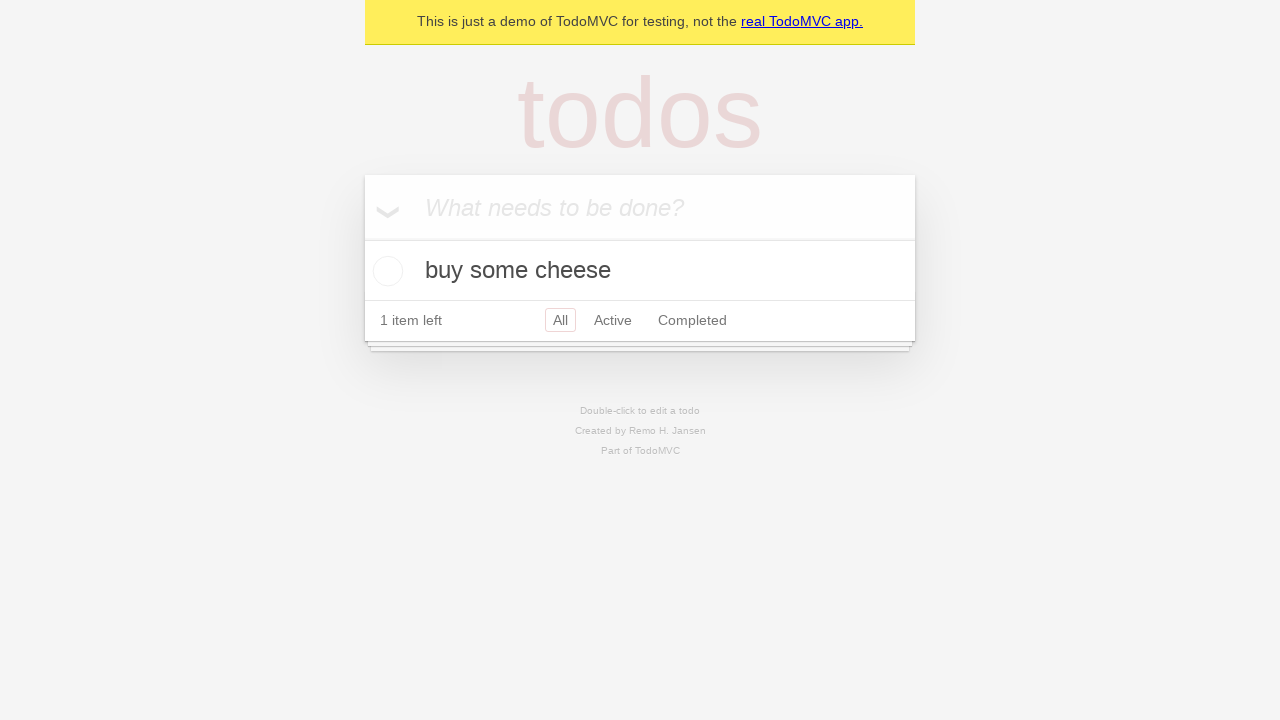

Filled todo input with 'feed the cat' on internal:attr=[placeholder="What needs to be done?"i]
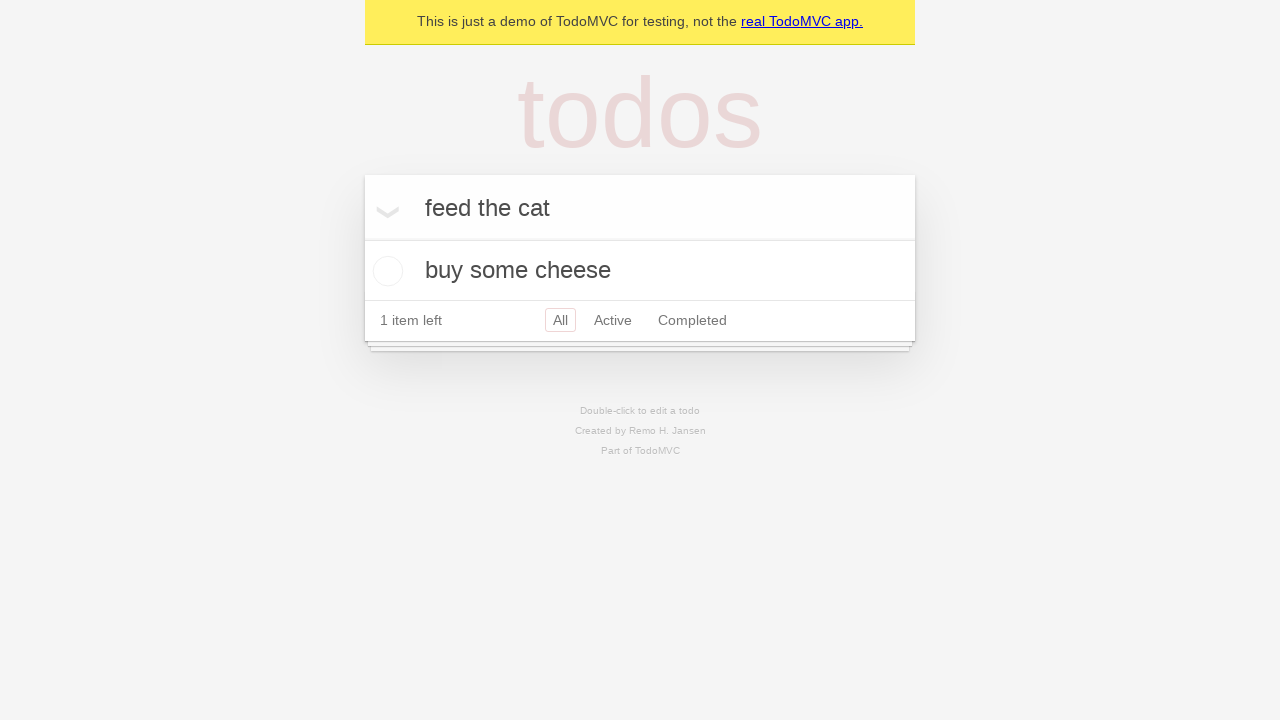

Pressed Enter to add second todo on internal:attr=[placeholder="What needs to be done?"i]
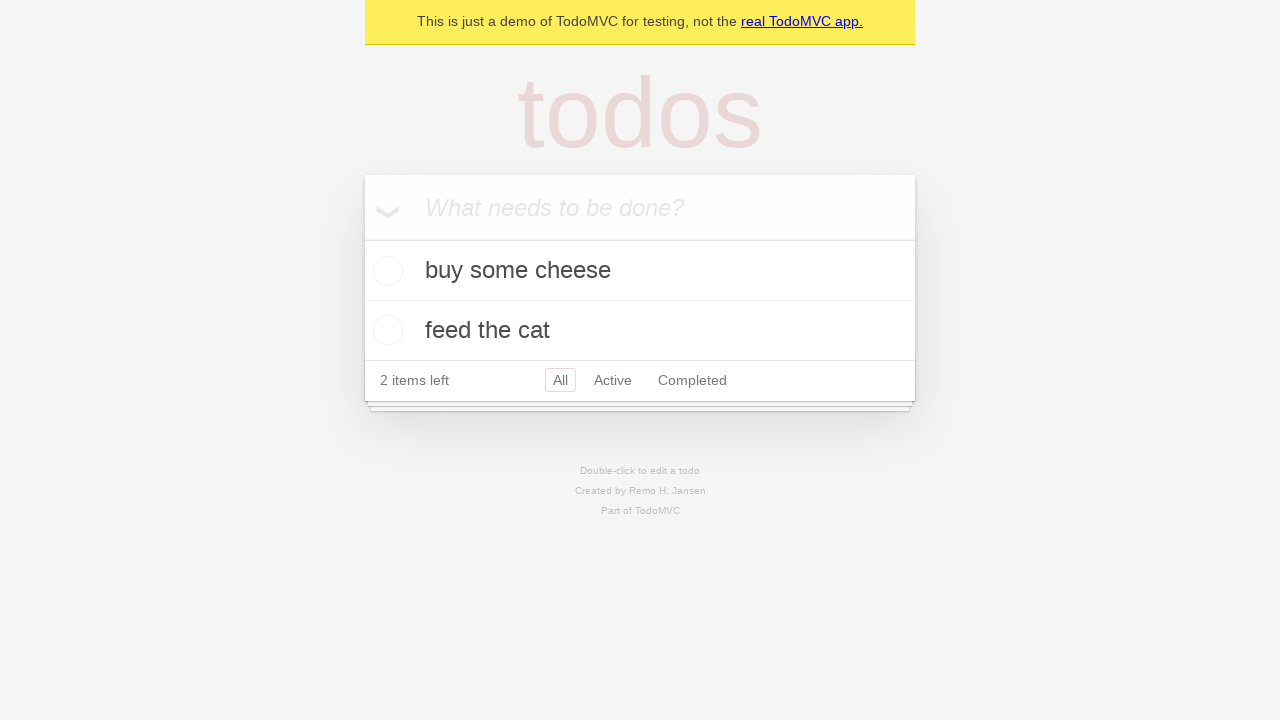

Filled todo input with 'book a doctors appointment' on internal:attr=[placeholder="What needs to be done?"i]
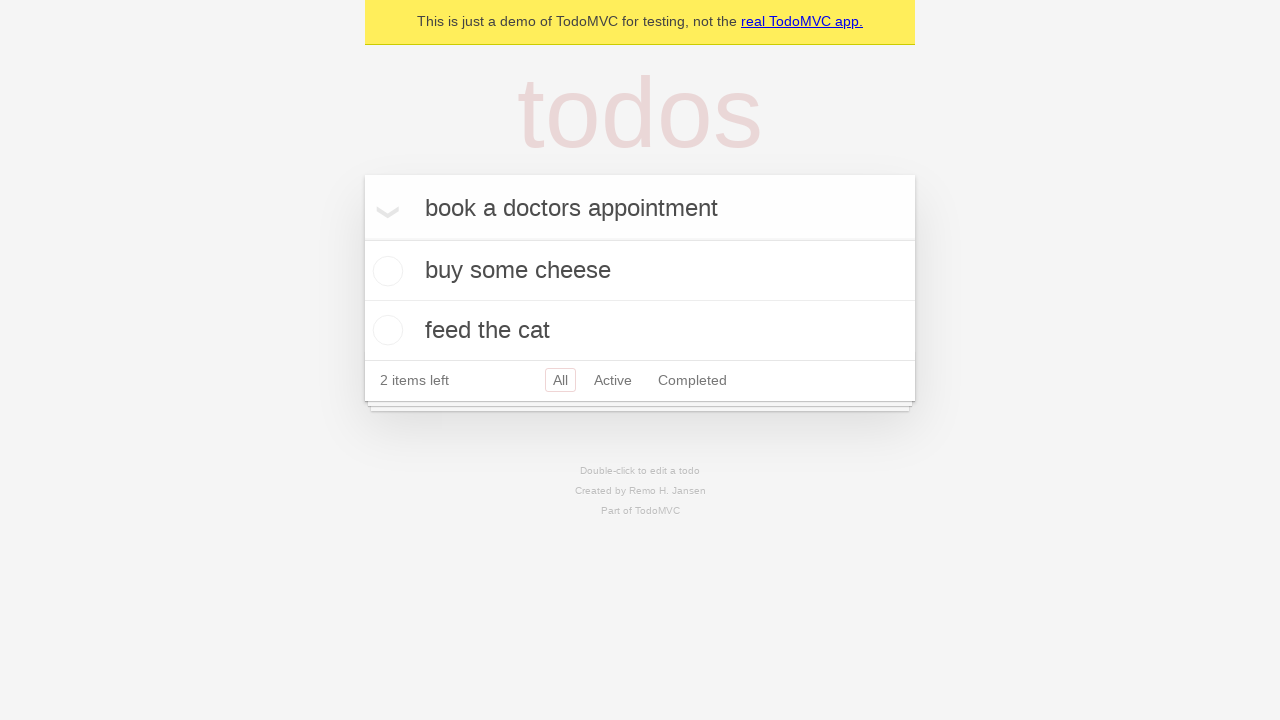

Pressed Enter to add third todo on internal:attr=[placeholder="What needs to be done?"i]
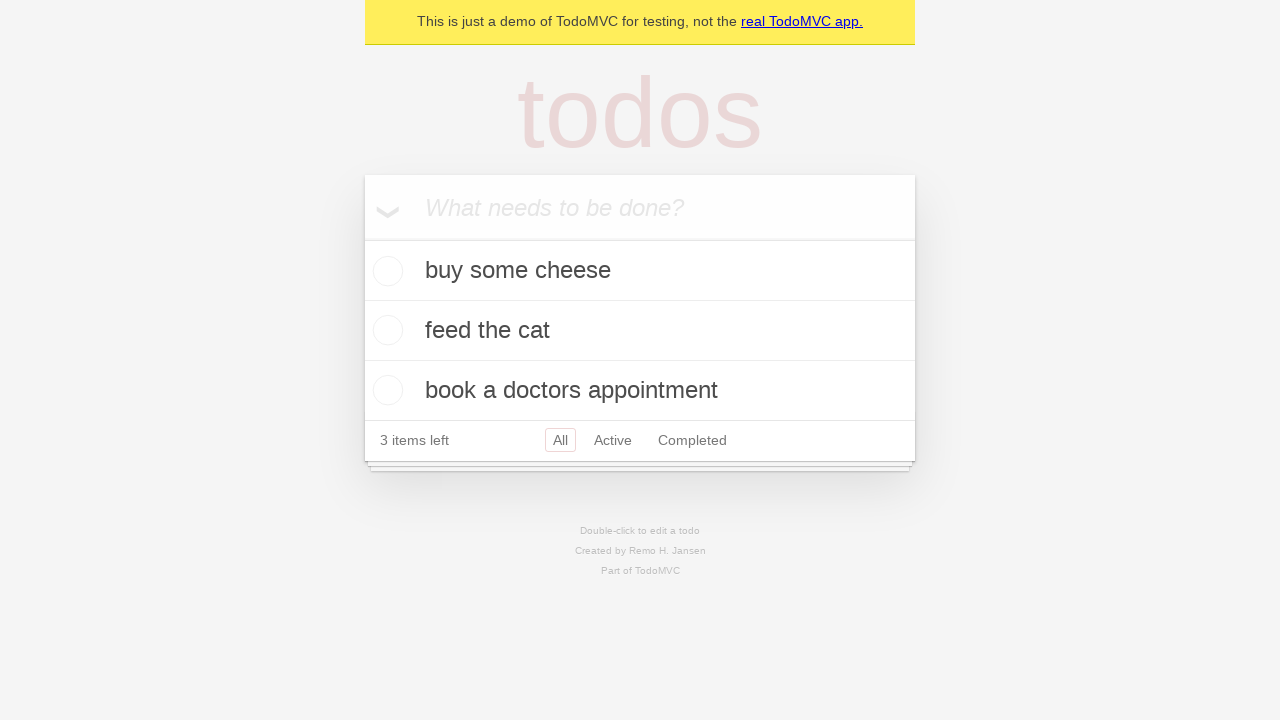

Checked the second todo item to mark it as completed at (385, 330) on internal:testid=[data-testid="todo-item"s] >> nth=1 >> internal:role=checkbox
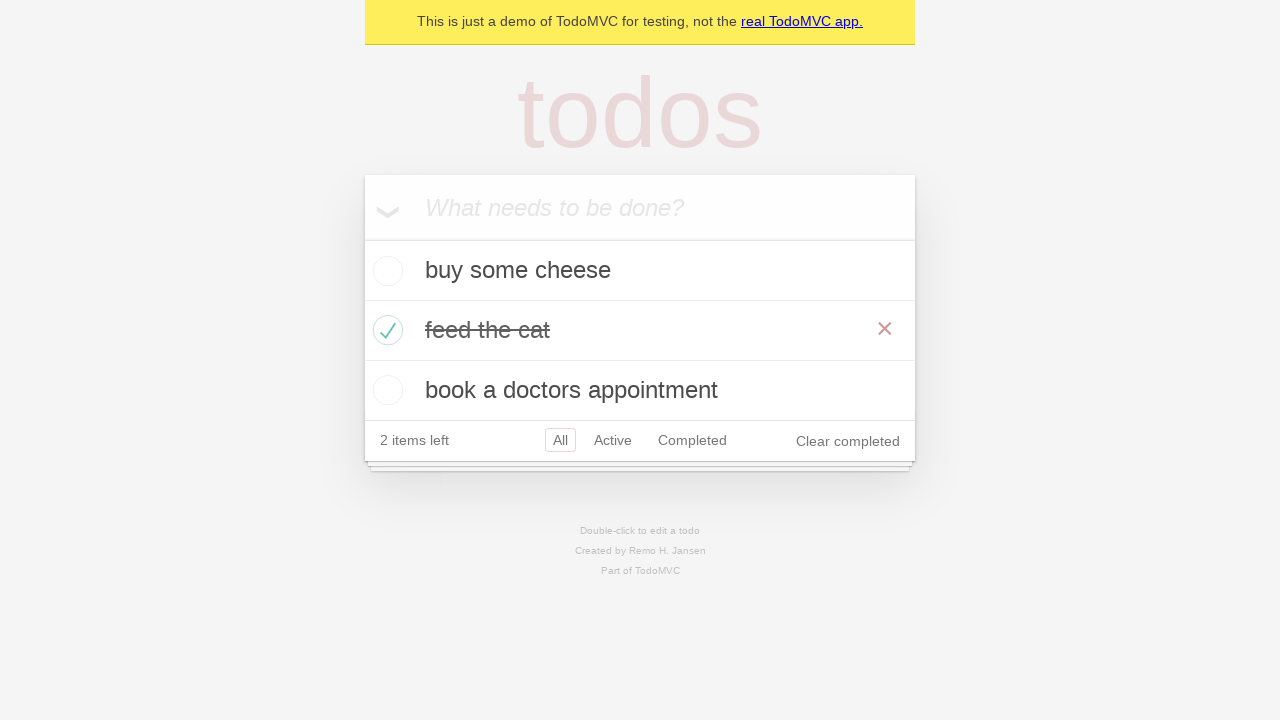

Clicked Active filter to display only non-completed items at (613, 440) on internal:role=link[name="Active"i]
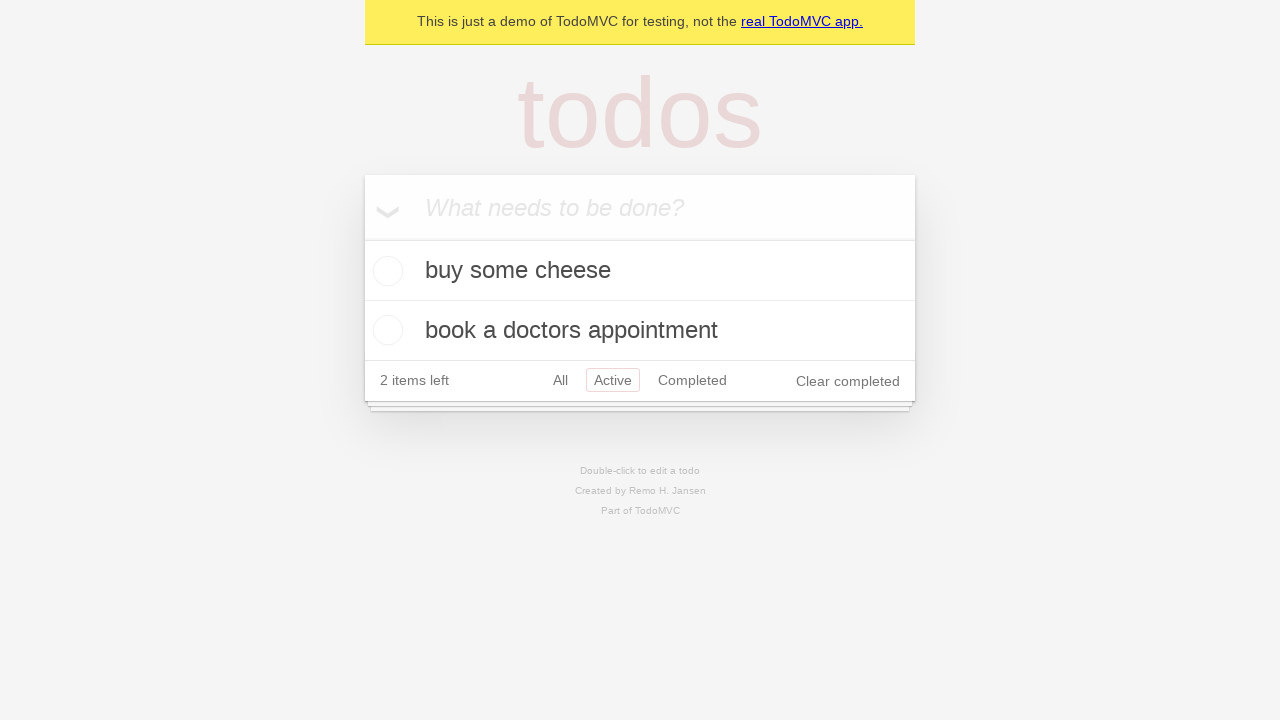

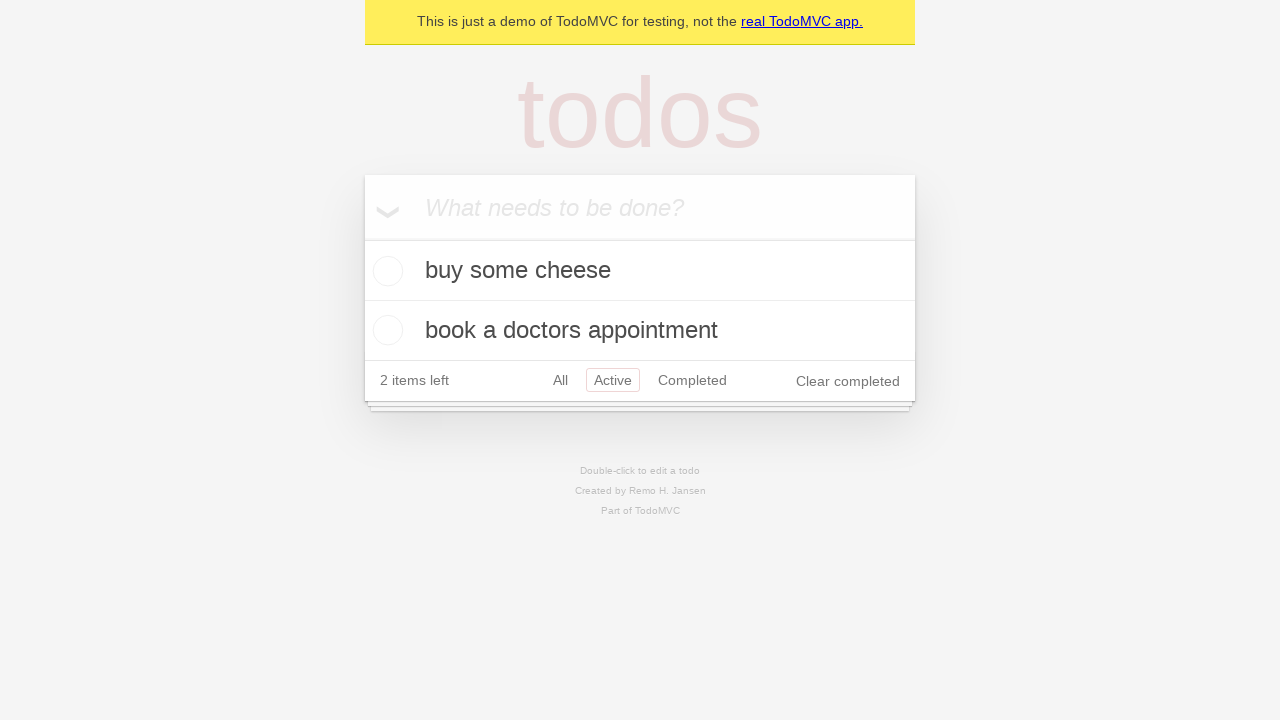